Tests checkbox functionality by clicking it twice and verifying its selection state

Starting URL: https://rahulshettyacademy.com/AutomationPractice/

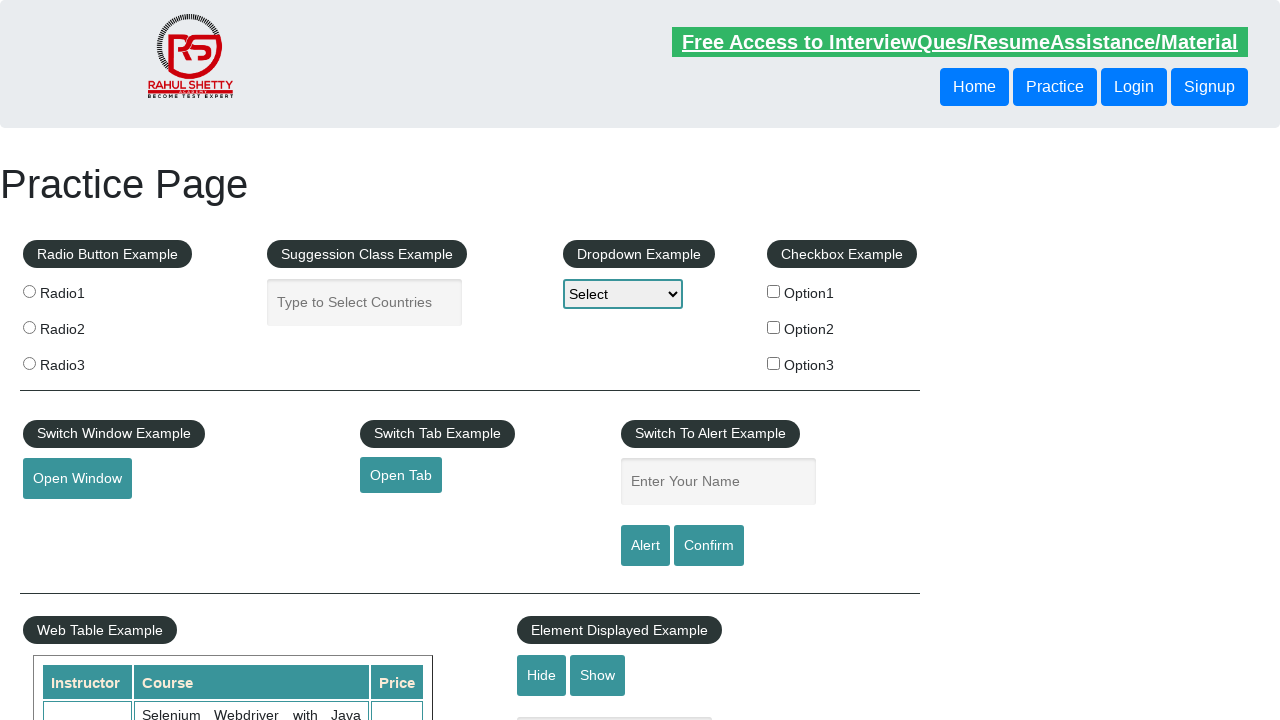

Clicked checkbox #checkBoxOption1 to select it at (774, 291) on #checkBoxOption1
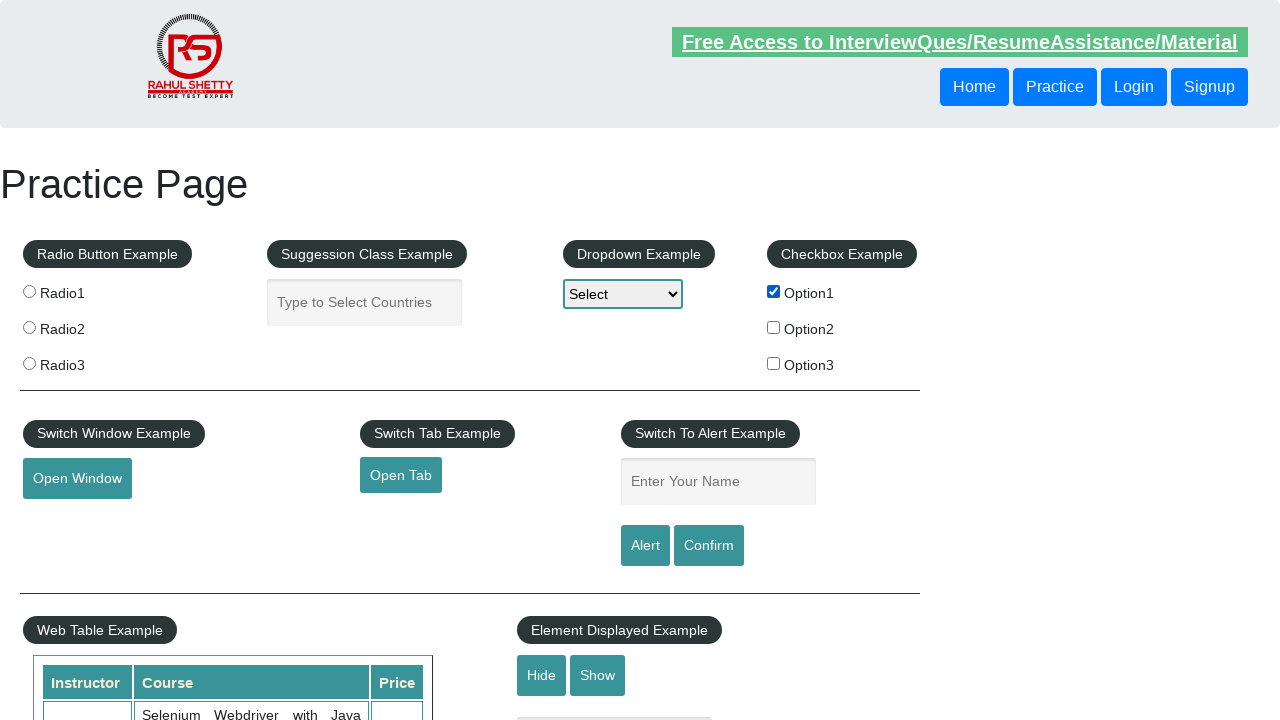

Waited 1000ms for UI to update
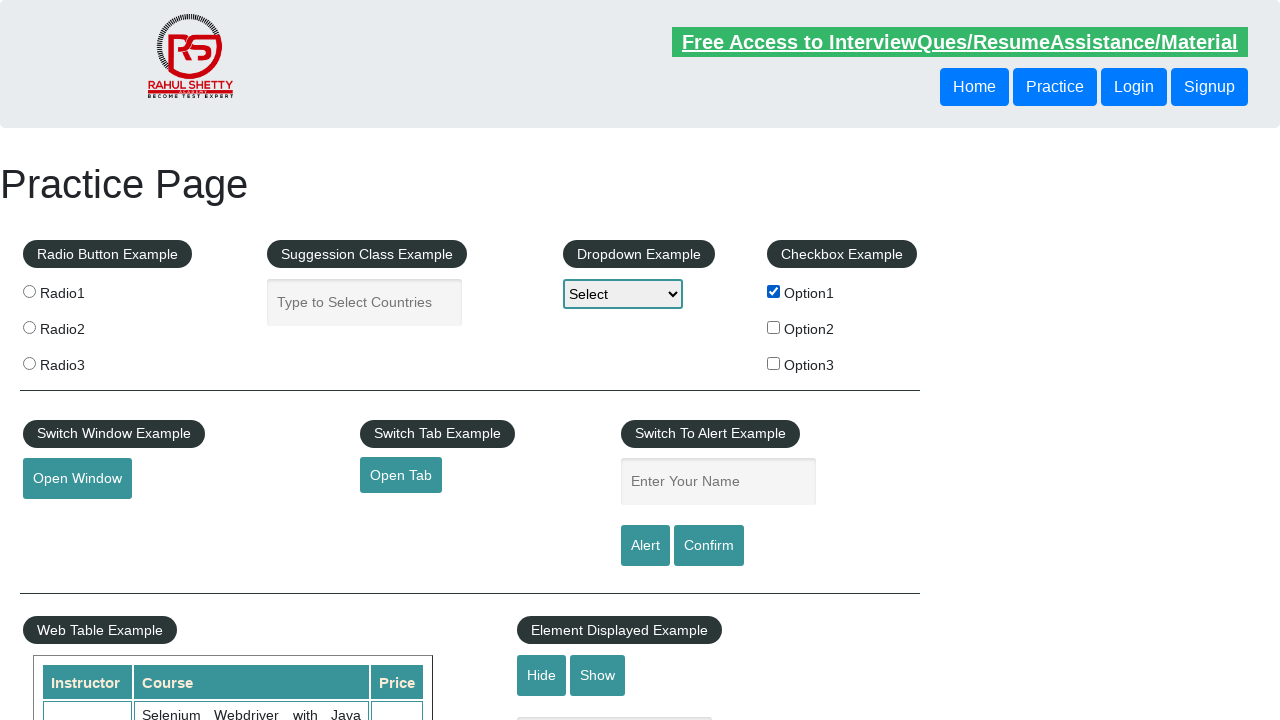

Verified checkbox #checkBoxOption1 is selected
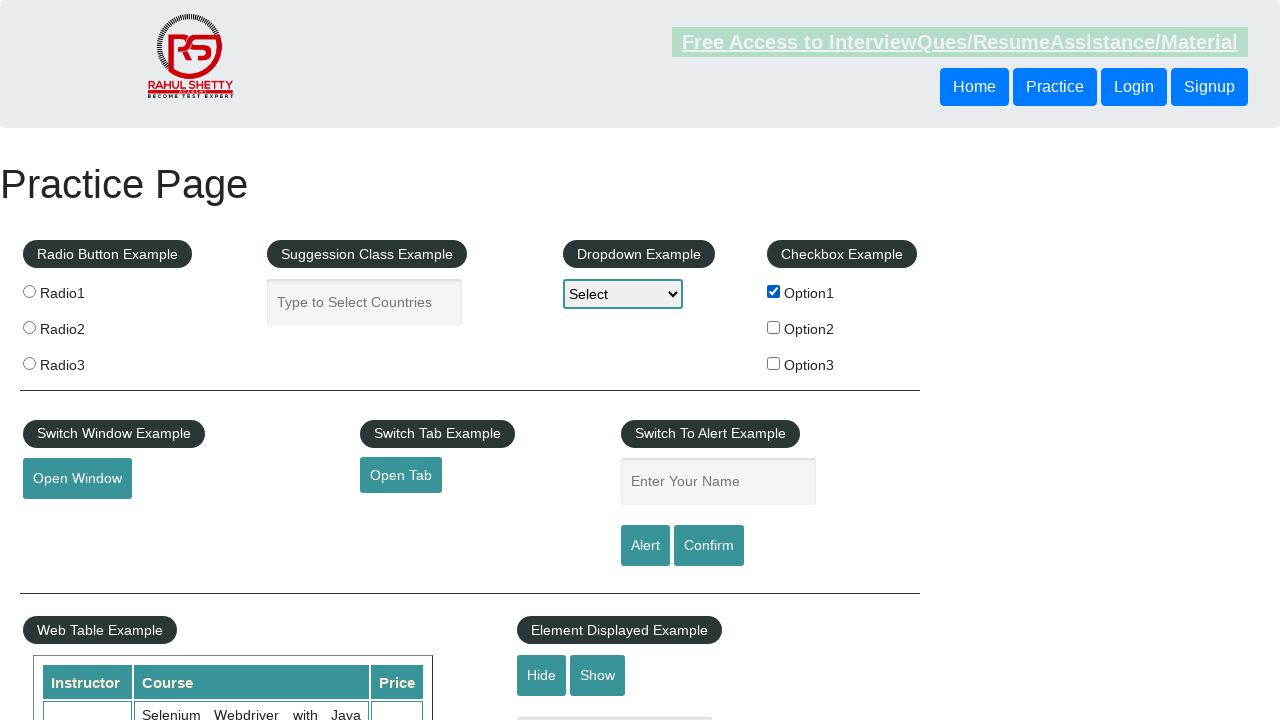

Clicked checkbox #checkBoxOption1 to unselect it at (774, 291) on #checkBoxOption1
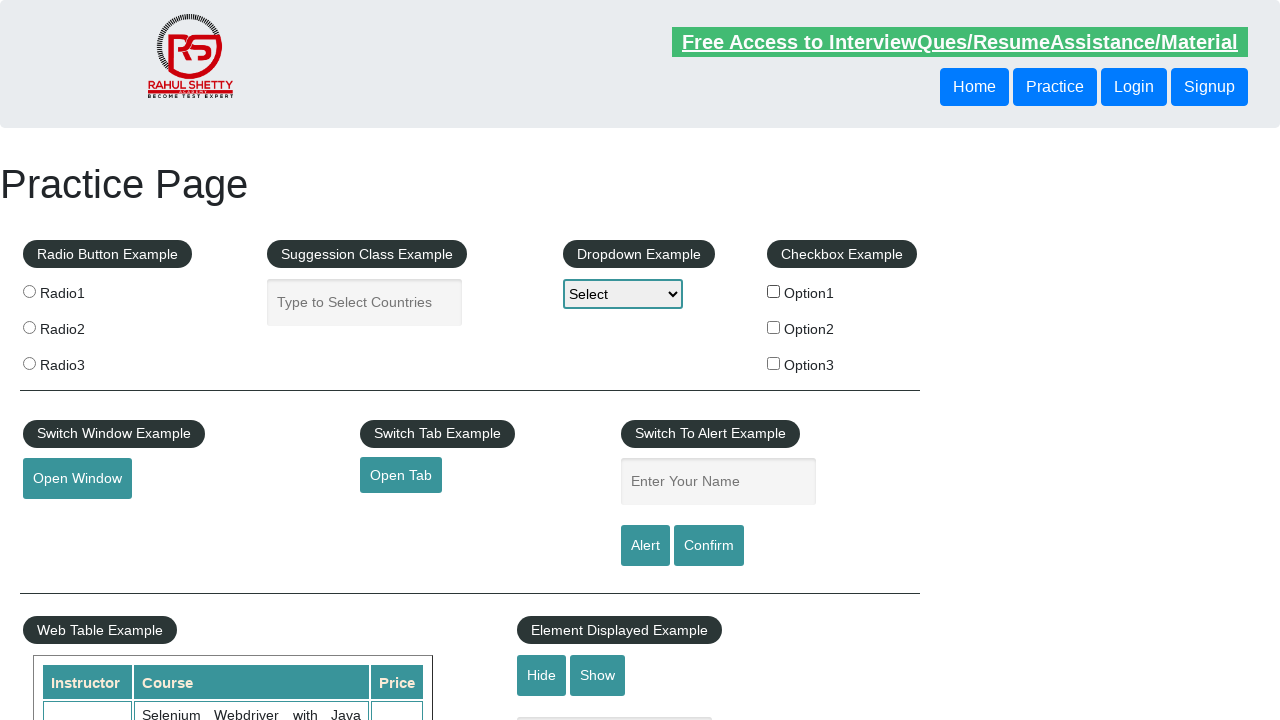

Verified checkbox #checkBoxOption1 is not selected
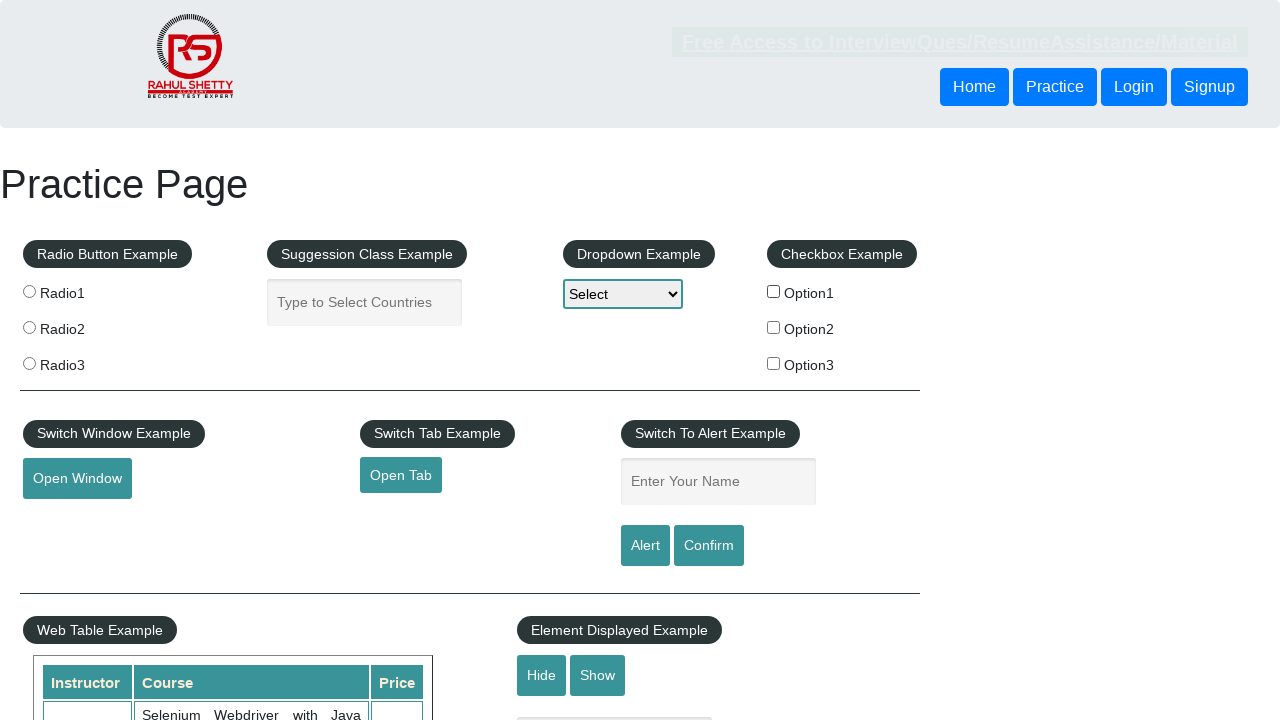

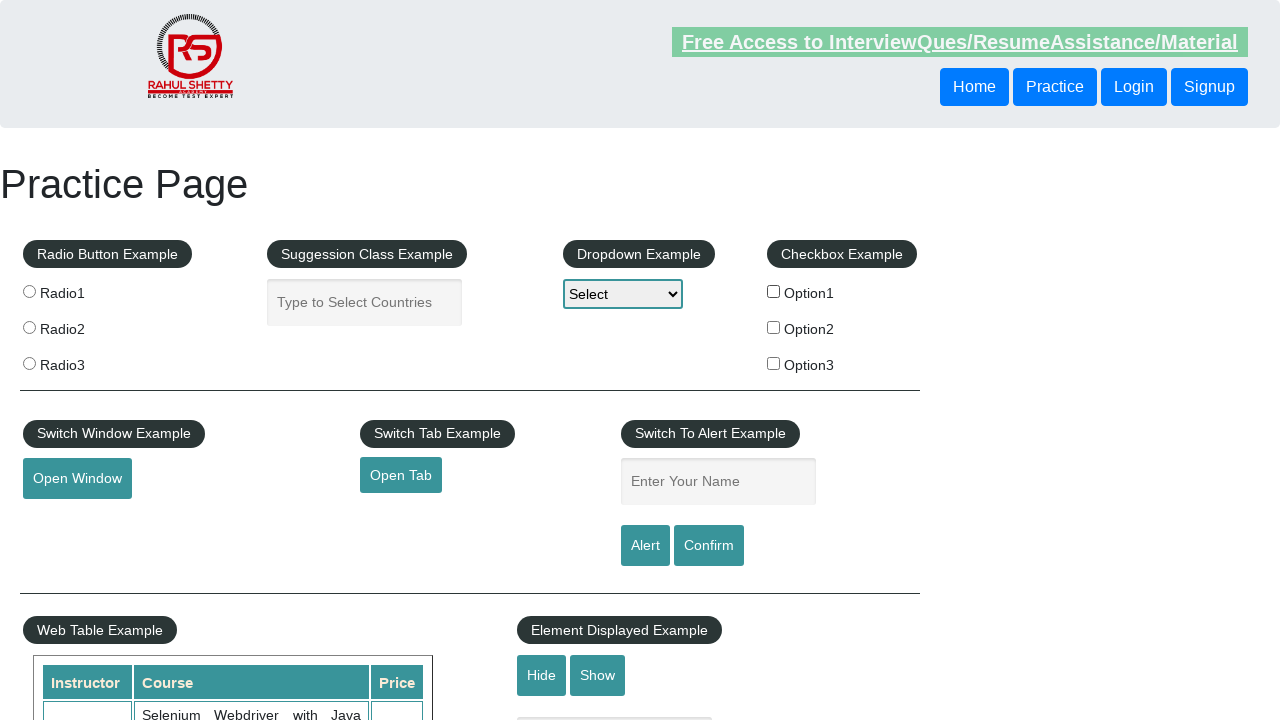